Tests sortable list functionality by dragging and dropping list items to reorder them.

Starting URL: https://demoqa.com/sortable

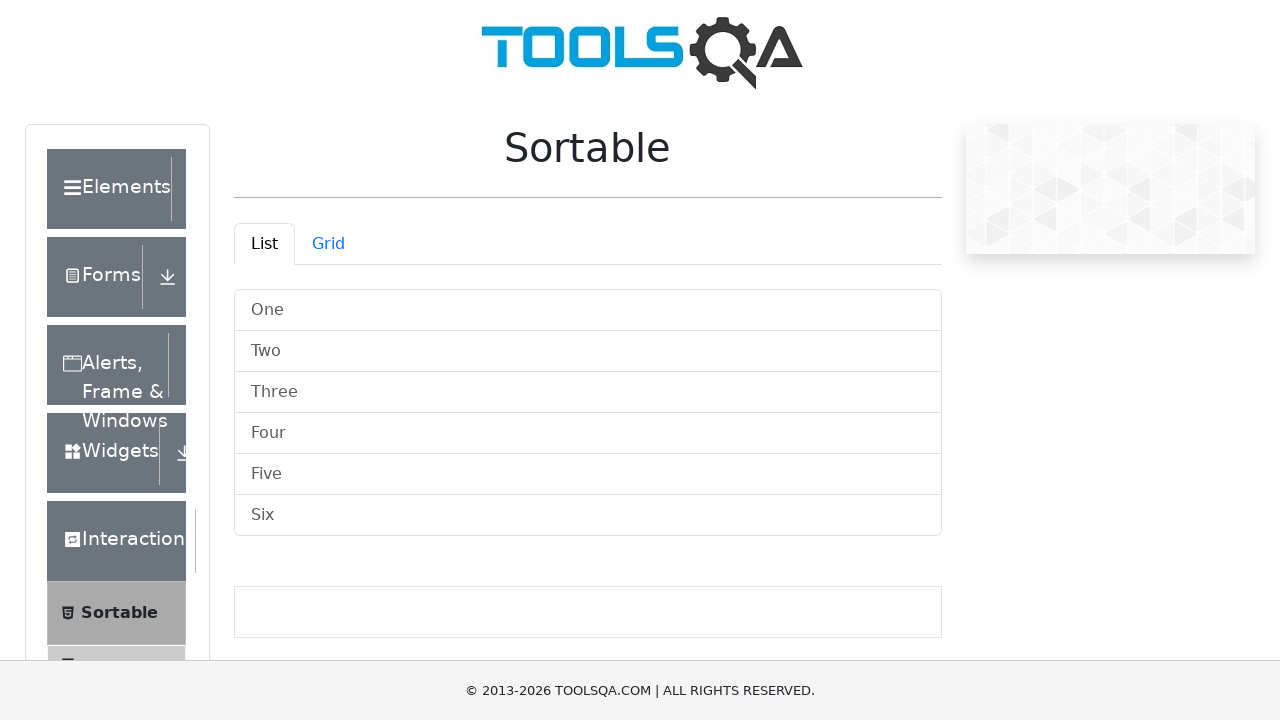

Sortable list loaded successfully
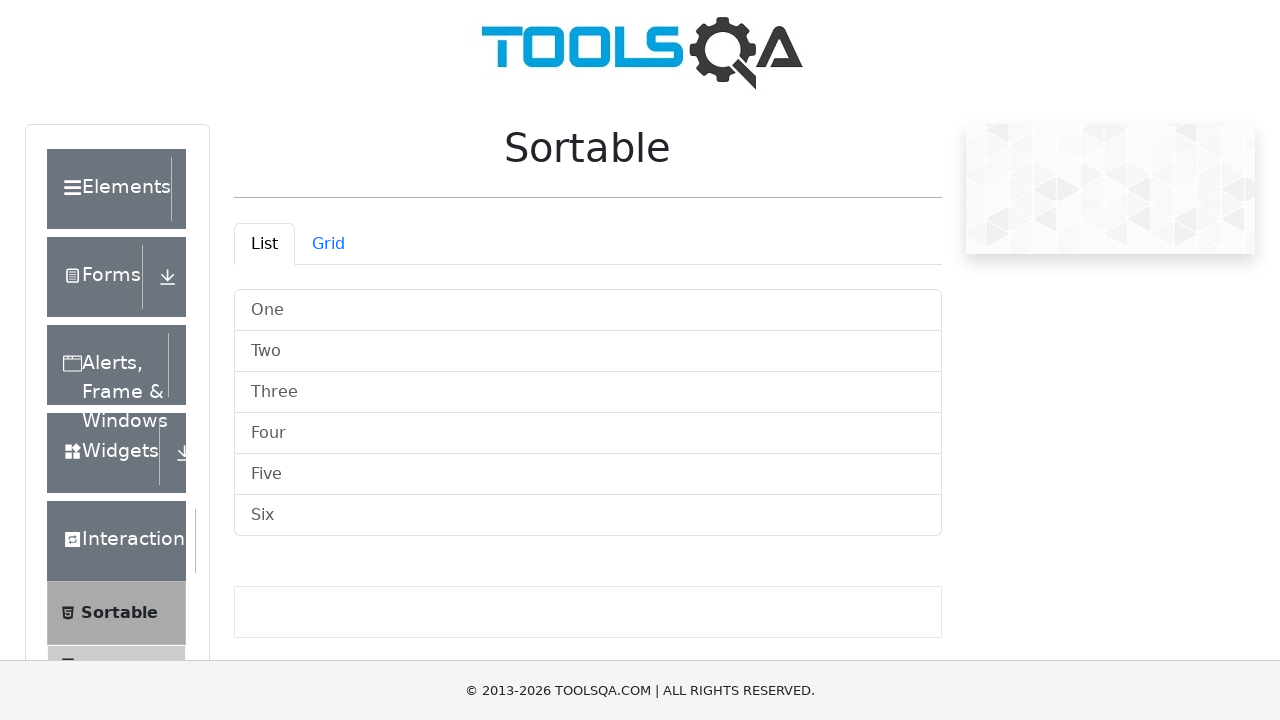

Located first list item for dragging
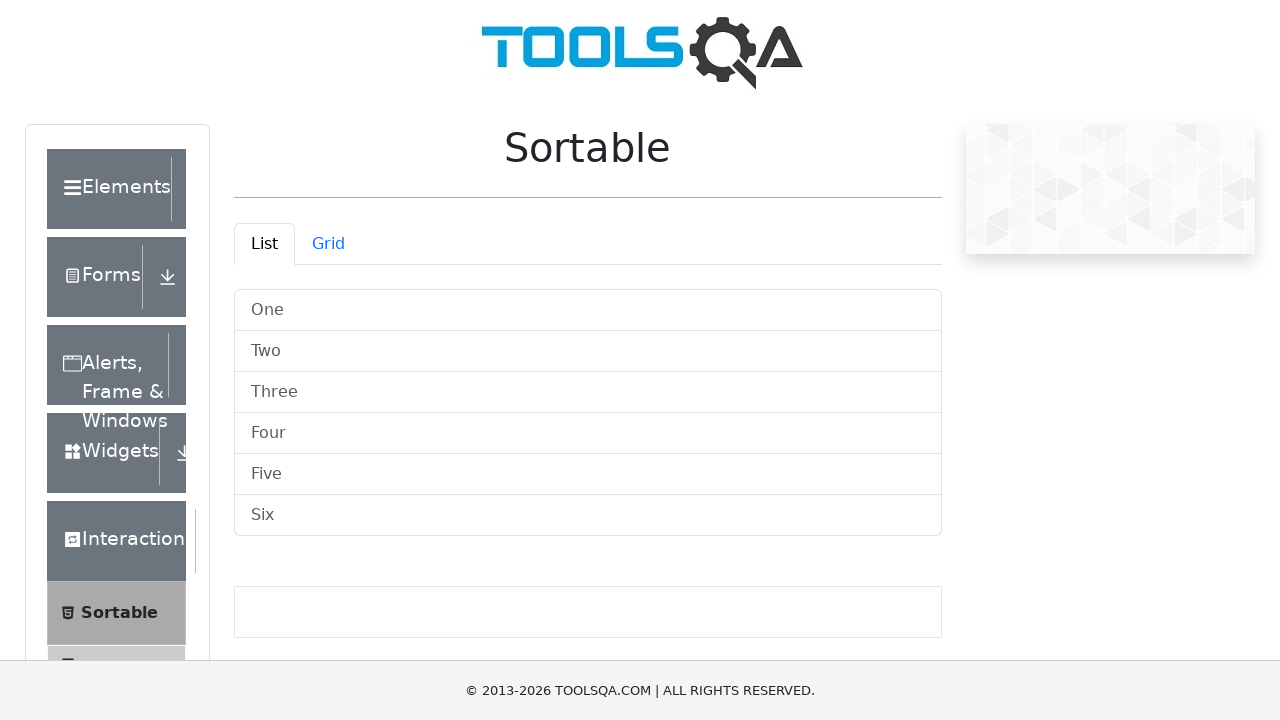

Located second list item as drag target
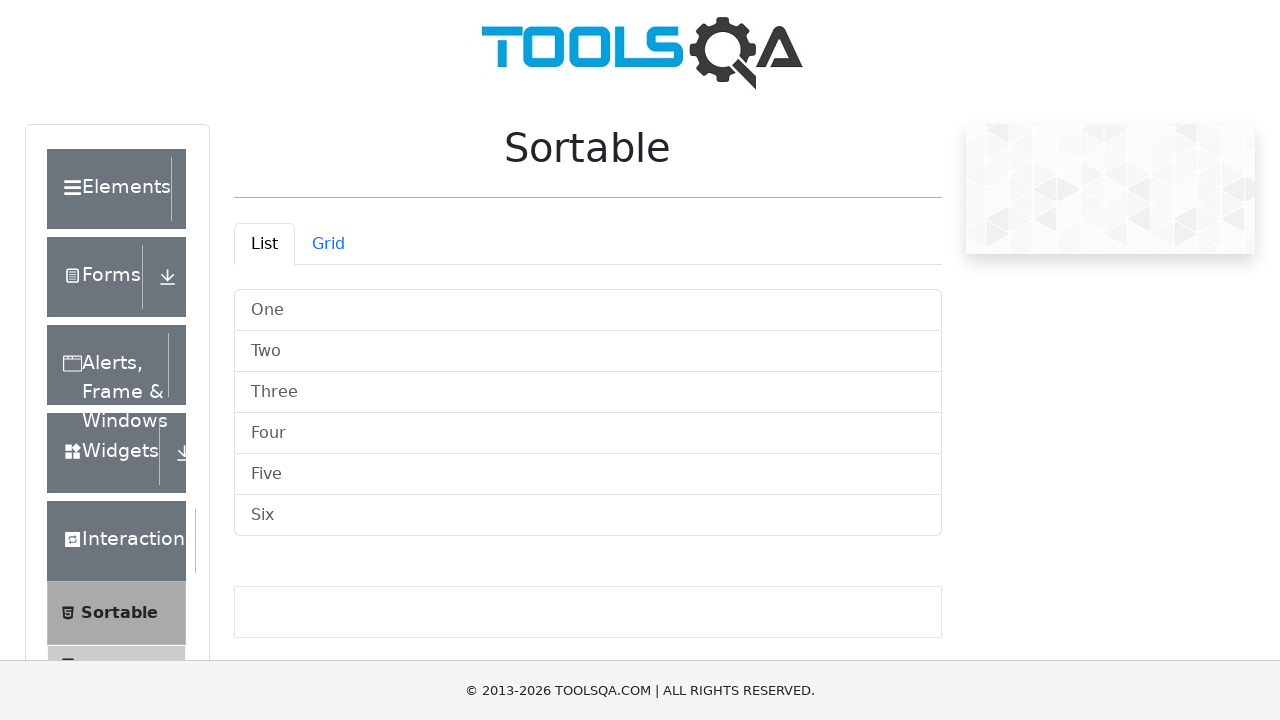

Dragged first item to second position at (588, 352)
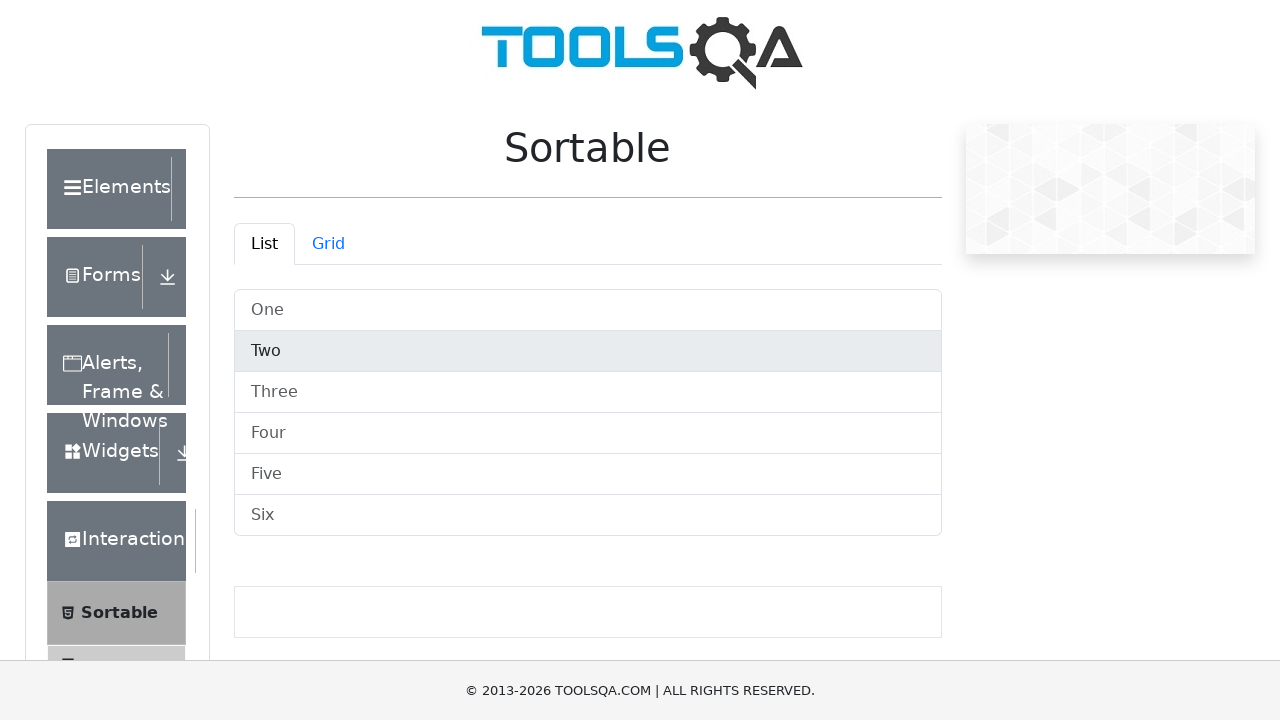

Located fourth list item for dragging
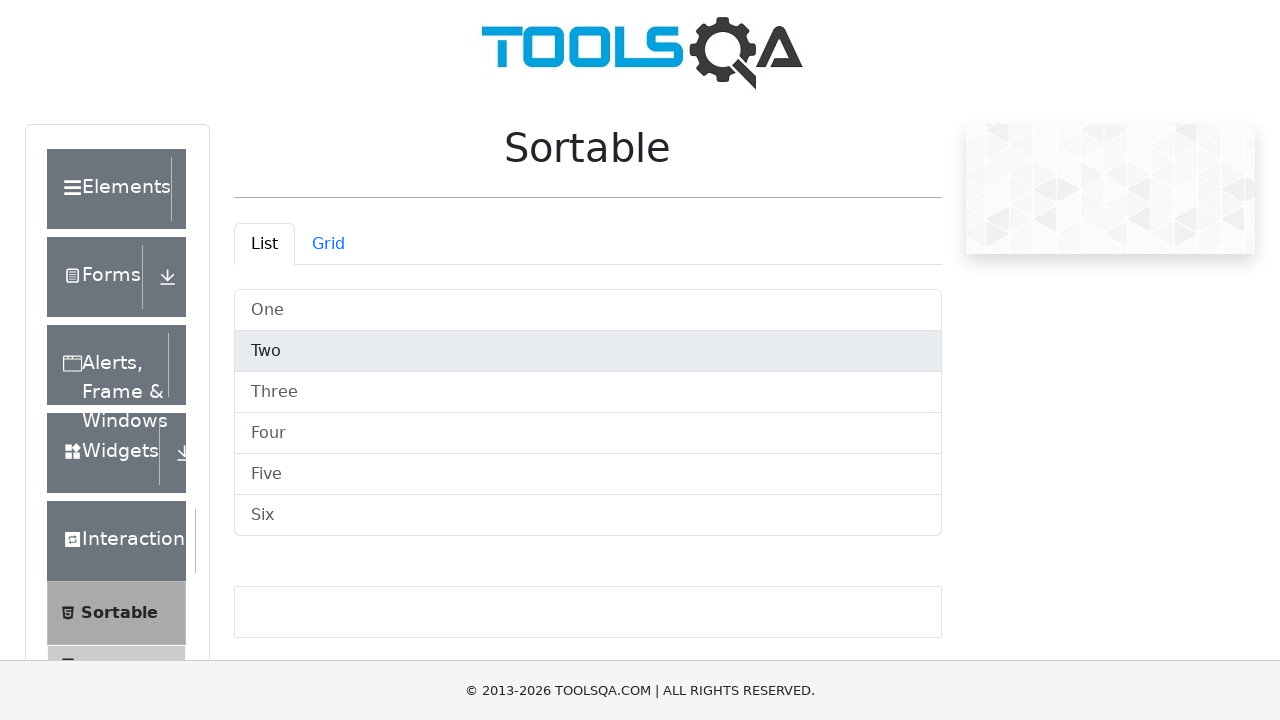

Located sixth list item as drag target
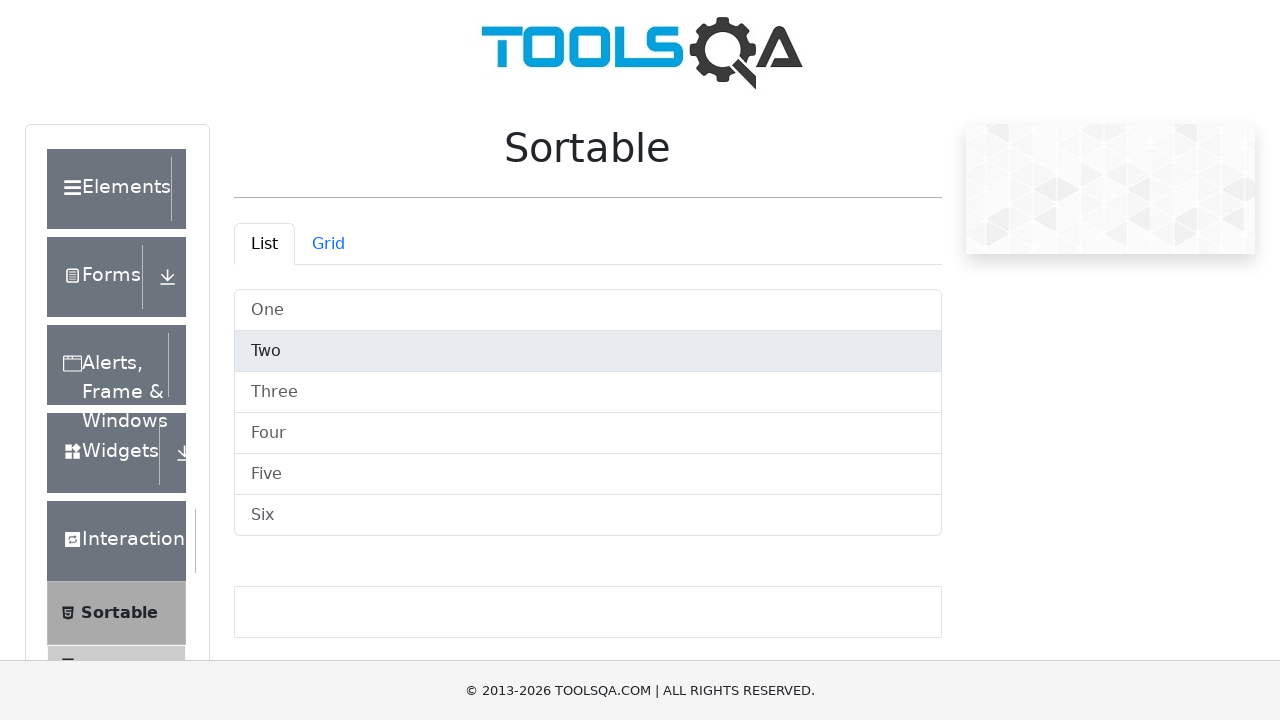

Dragged fourth item to sixth position at (588, 516)
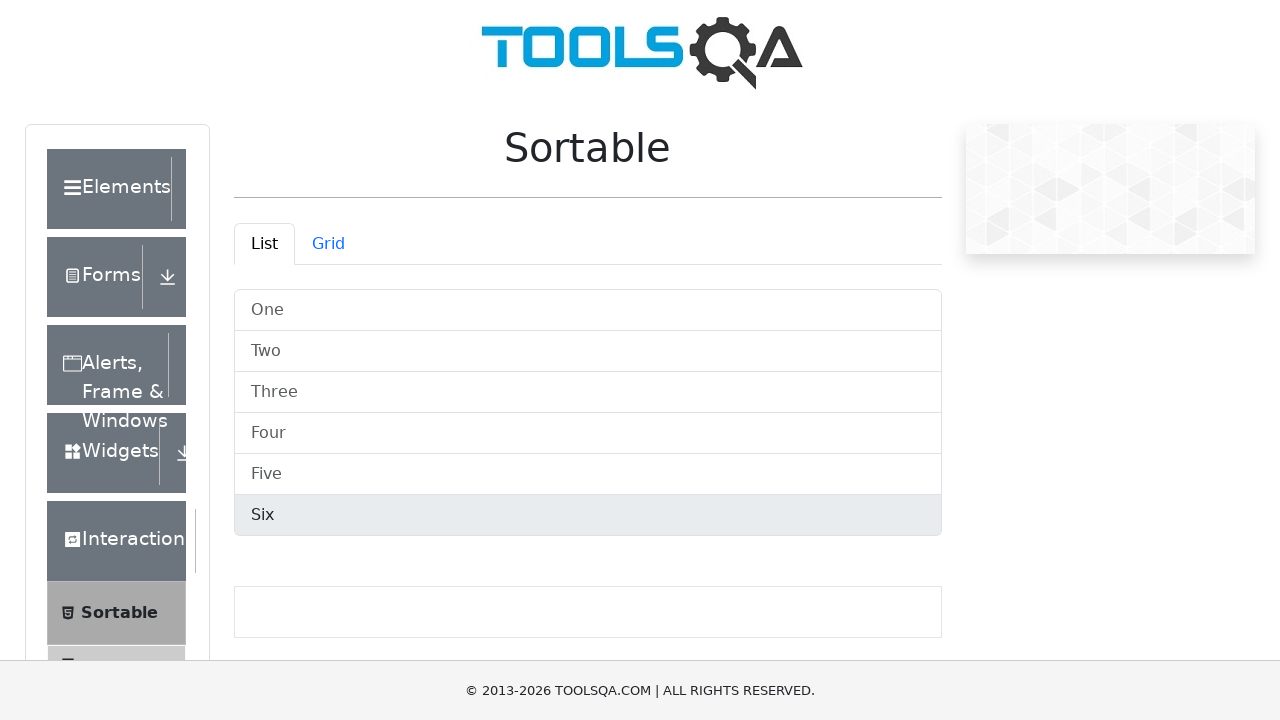

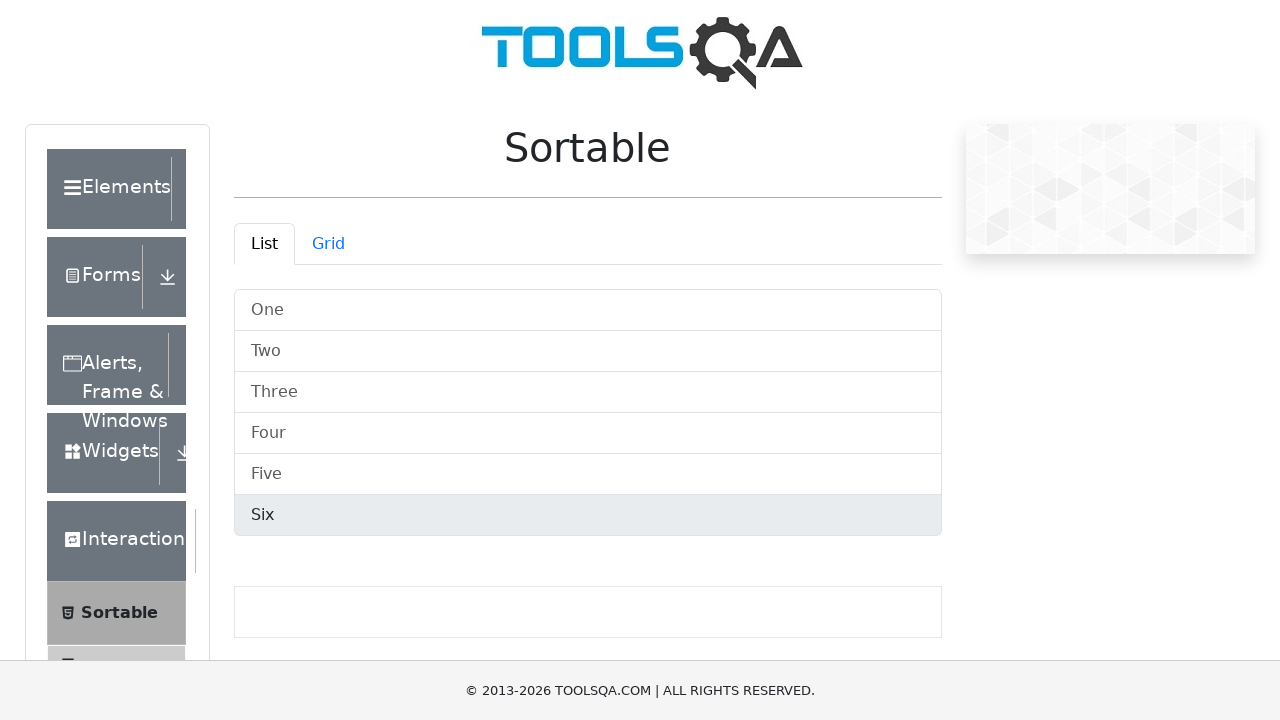